Tests static dropdown functionality by selecting currency options using three different methods: by index, by value, and by visible text.

Starting URL: https://rahulshettyacademy.com/dropdownsPractise/

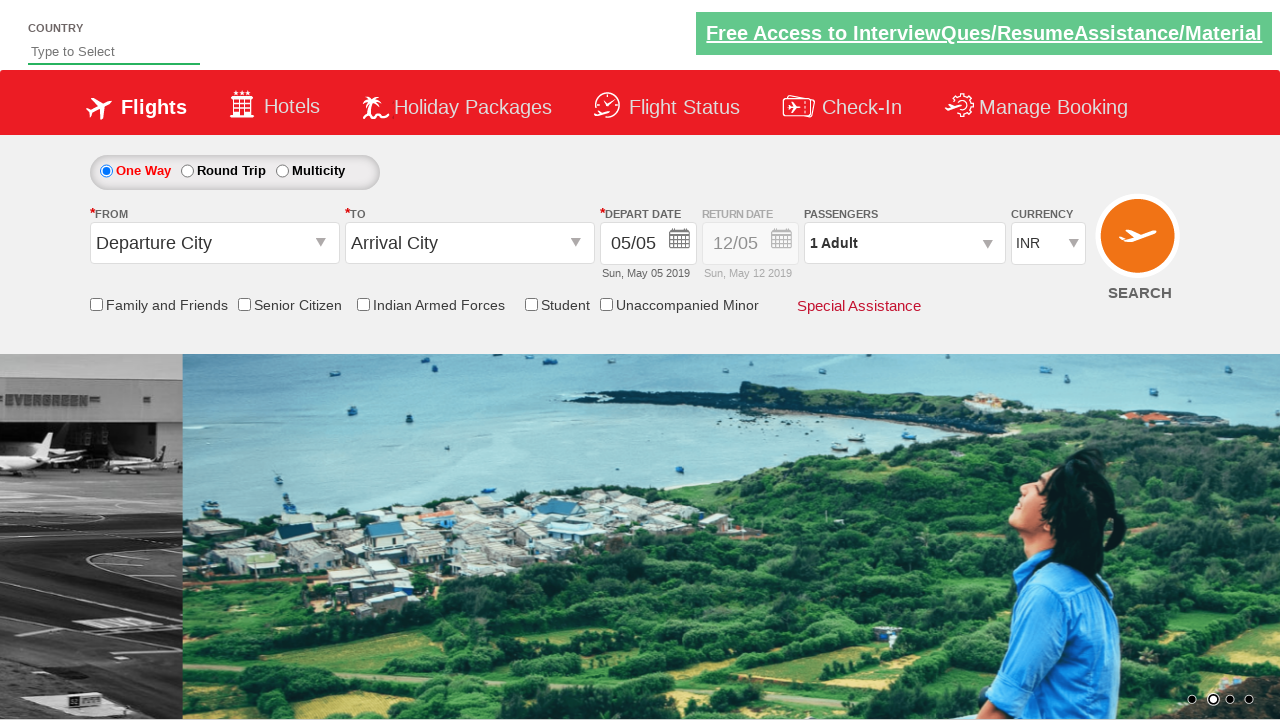

Selected currency dropdown option at index 3 on #ctl00_mainContent_DropDownListCurrency
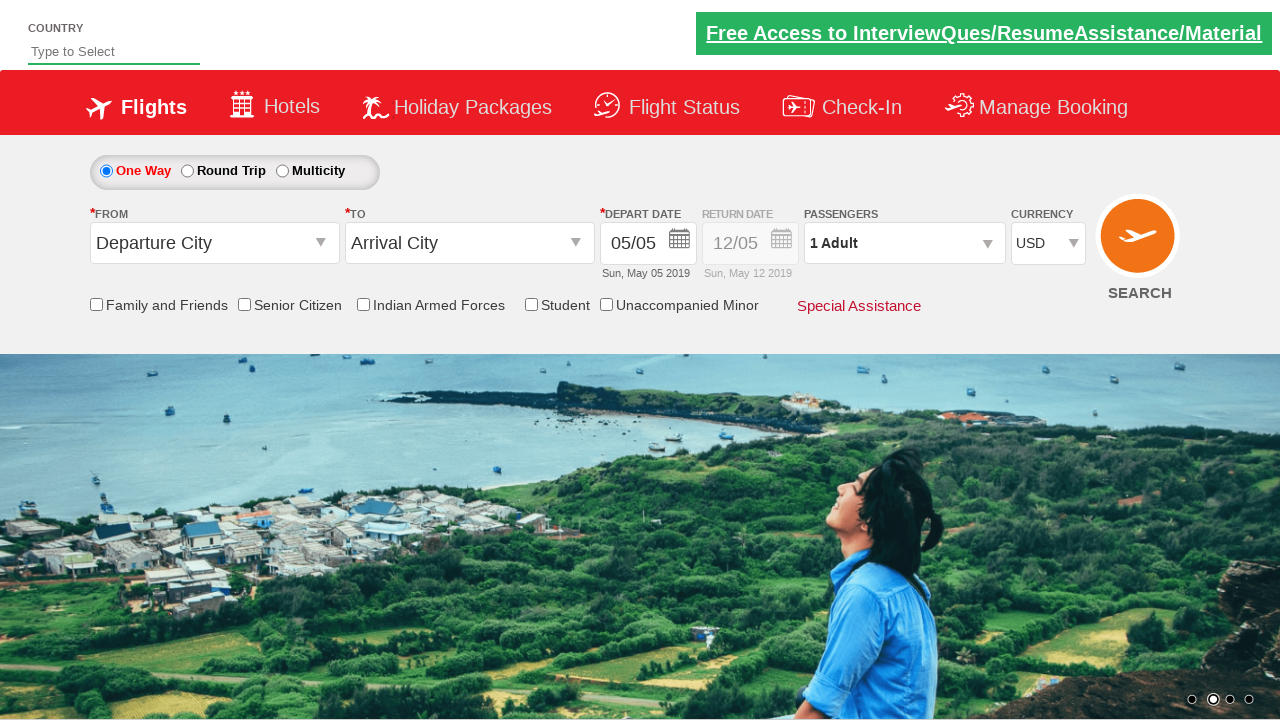

Selected currency dropdown option by value 'INR' on #ctl00_mainContent_DropDownListCurrency
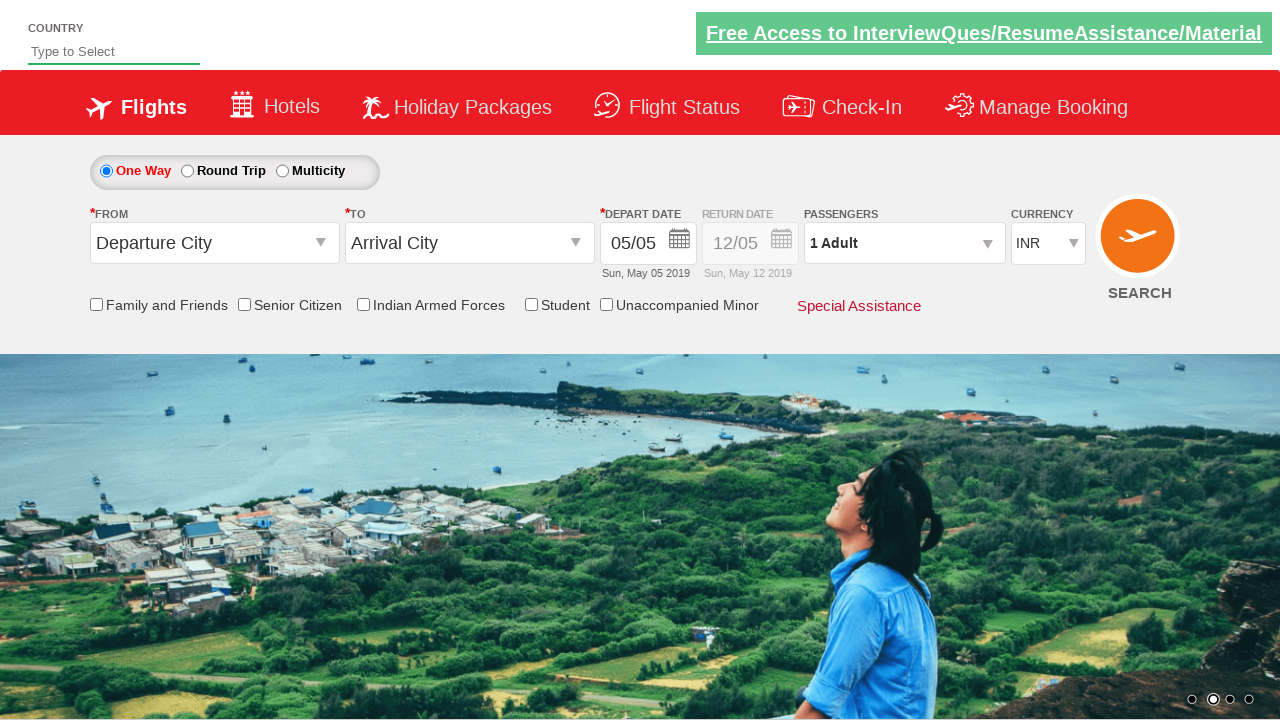

Selected currency dropdown option by visible text 'AED' on #ctl00_mainContent_DropDownListCurrency
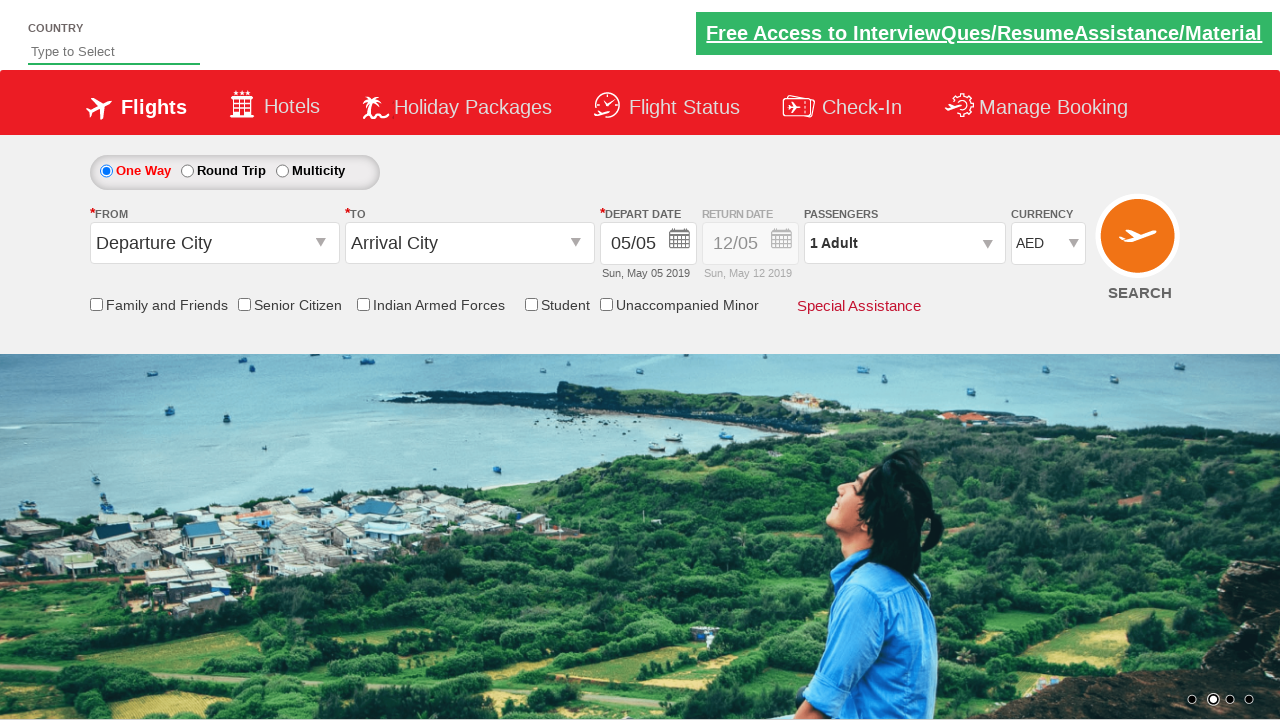

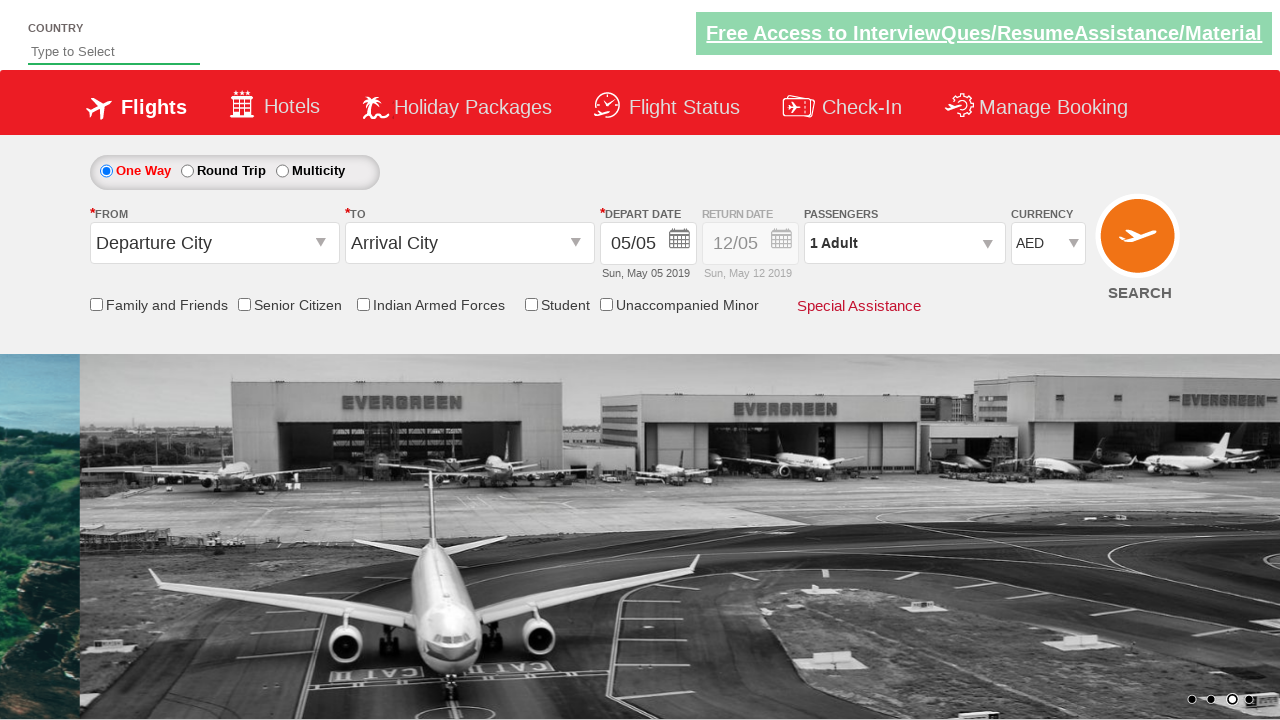